Tests that clicking a star rating input results in that input being checked/selected.

Starting URL: https://qaplayground.dev/apps/rating/

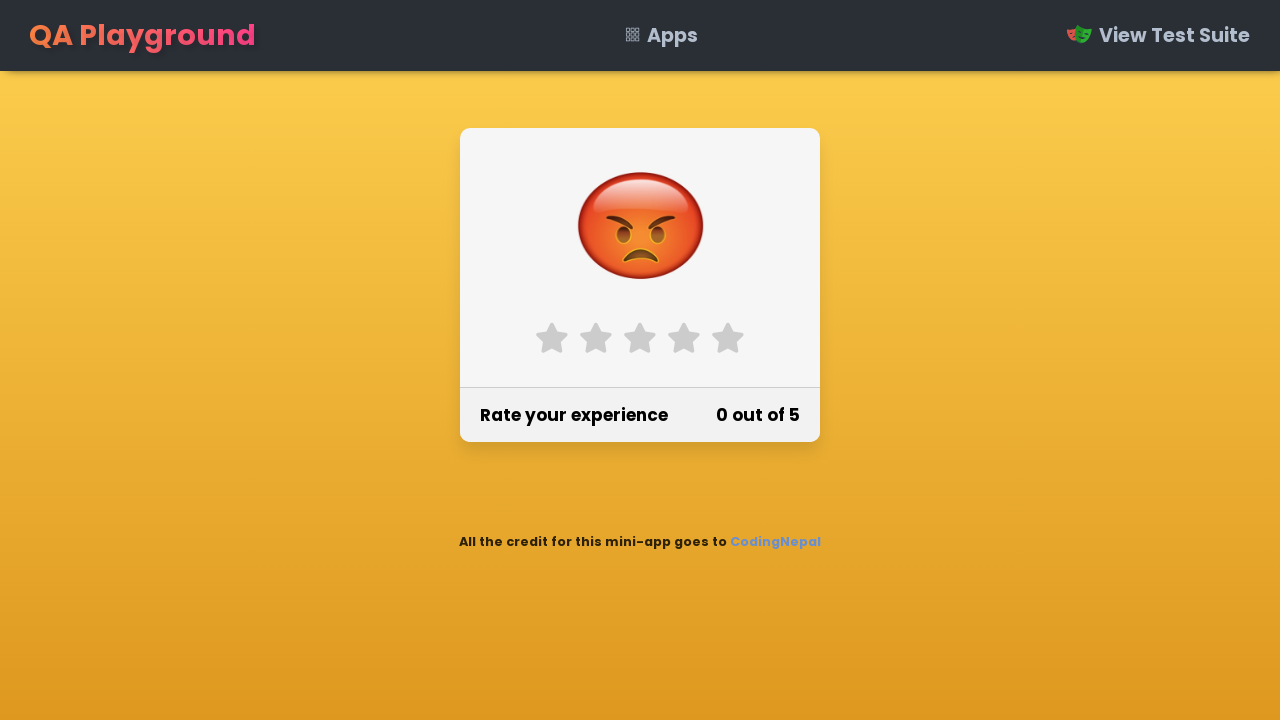

Clicked star rating label for star 1 at (552, 338) on label[for='star-1']
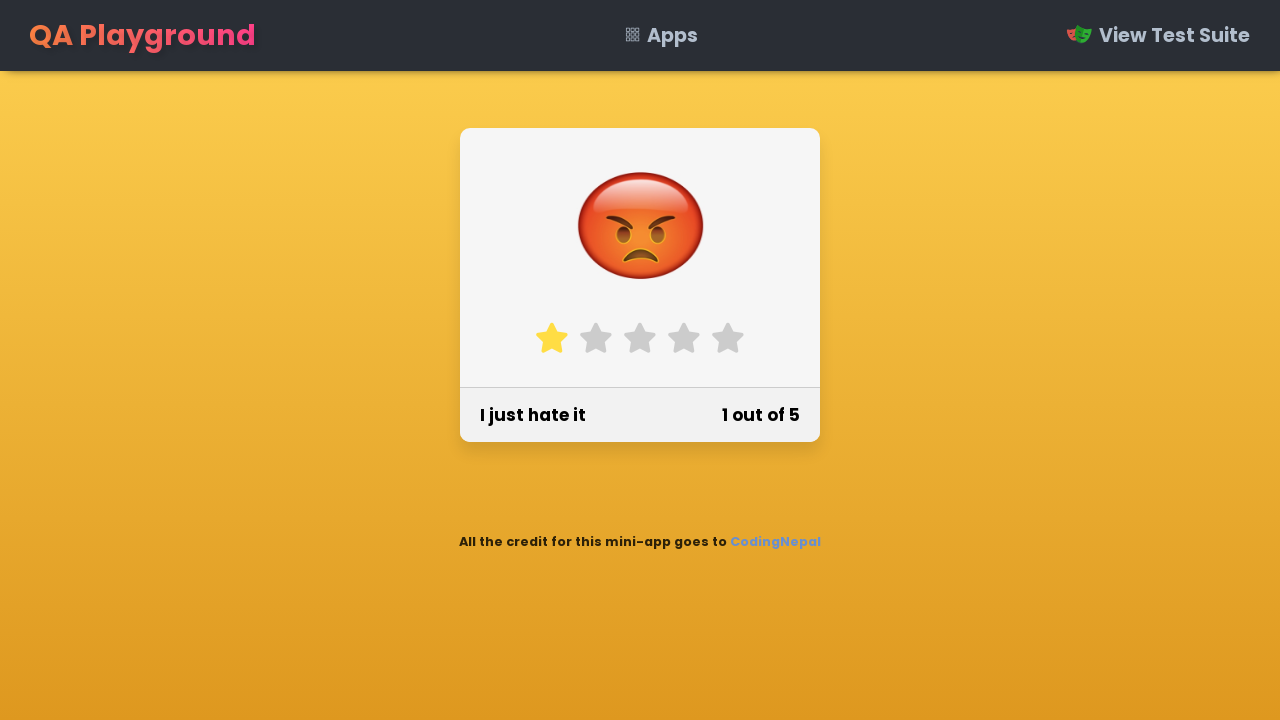

Verified that star 1 input is checked: True
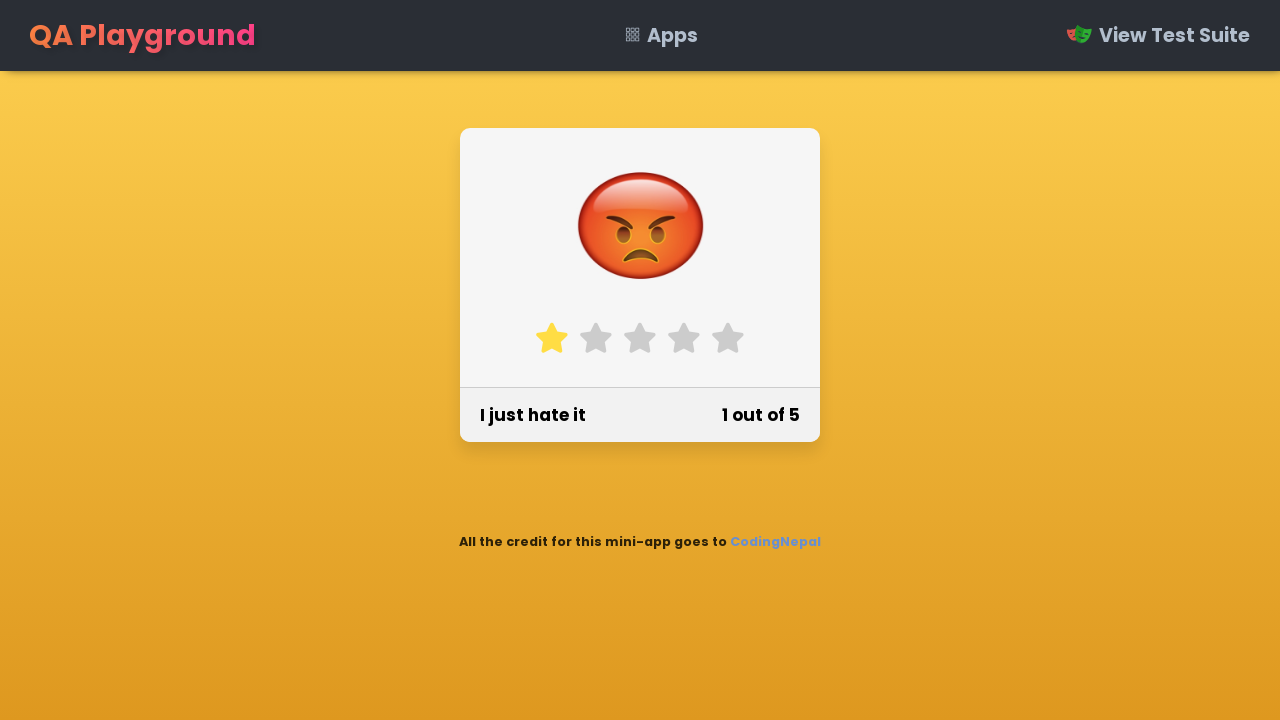

Assertion passed: star 1 is checked
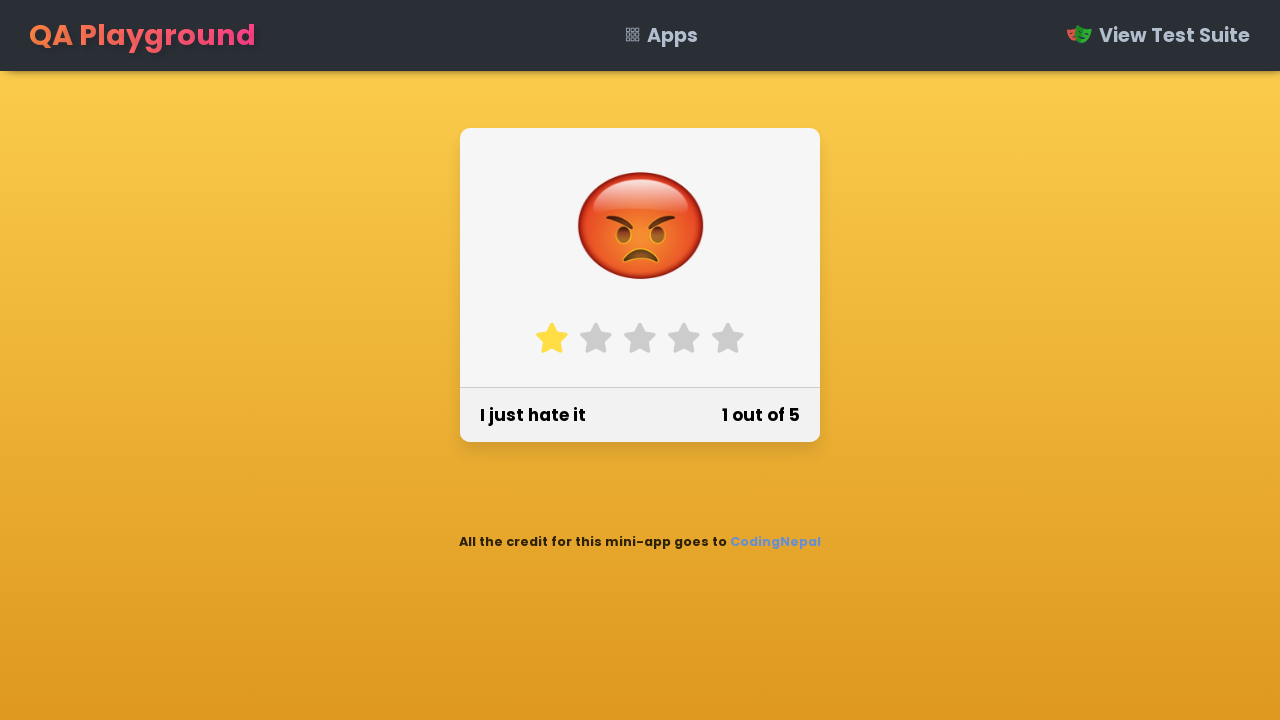

Clicked star rating label for star 2 at (596, 338) on label[for='star-2']
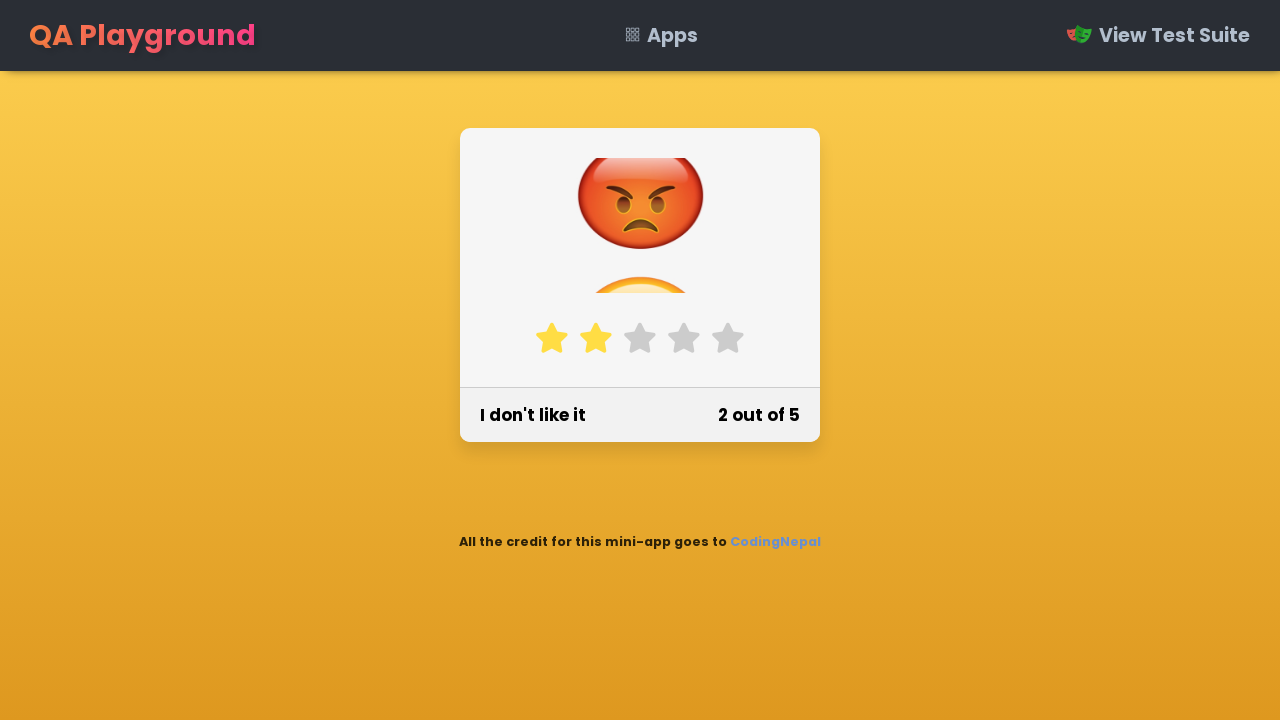

Verified that star 2 input is checked: True
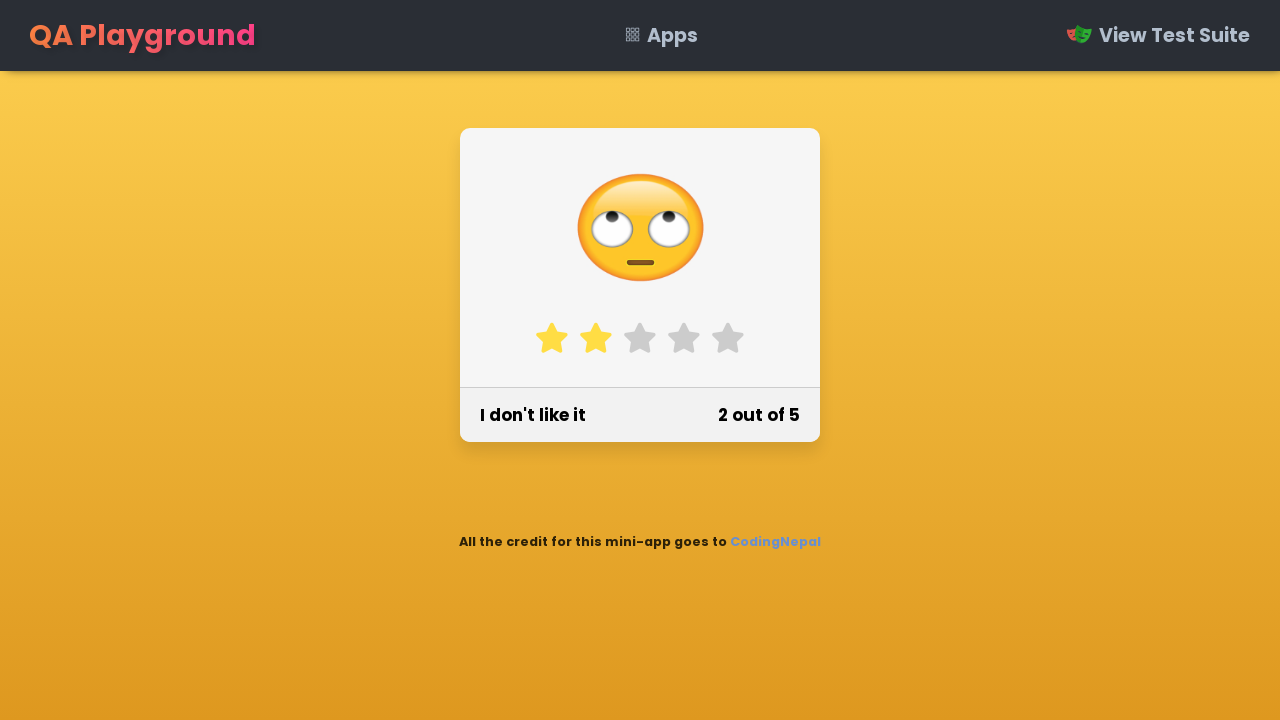

Assertion passed: star 2 is checked
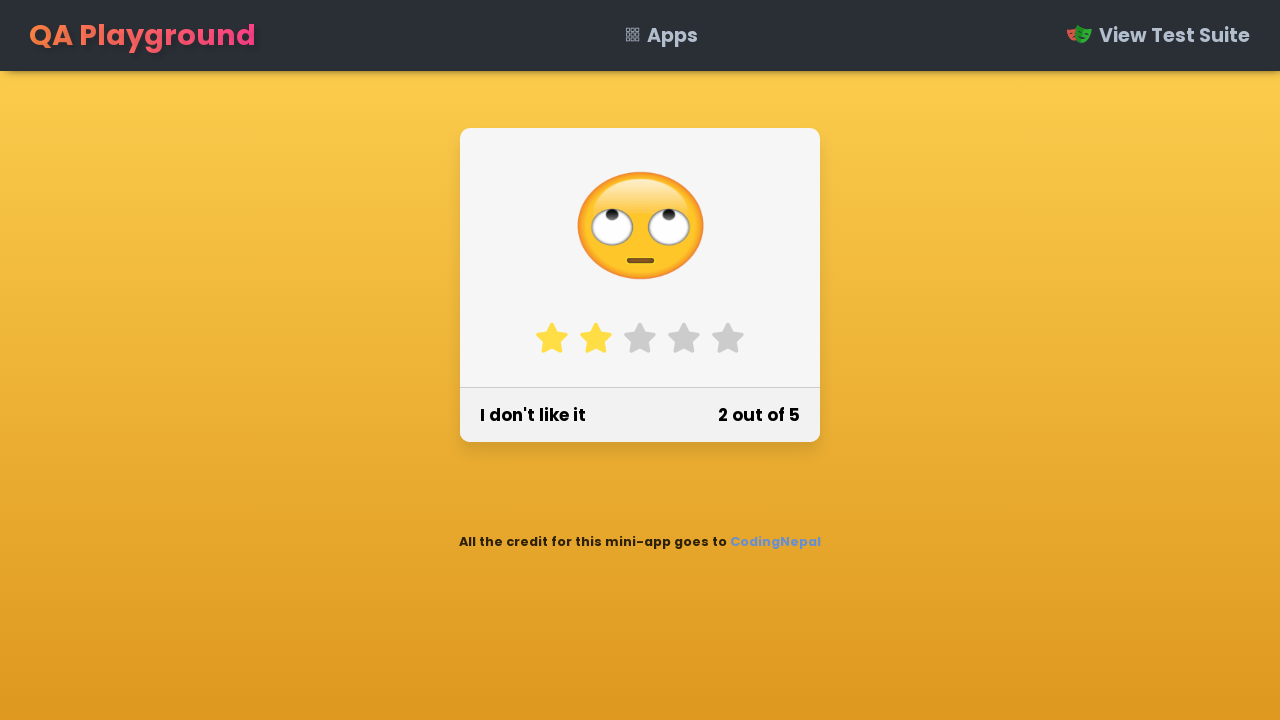

Clicked star rating label for star 3 at (640, 338) on label[for='star-3']
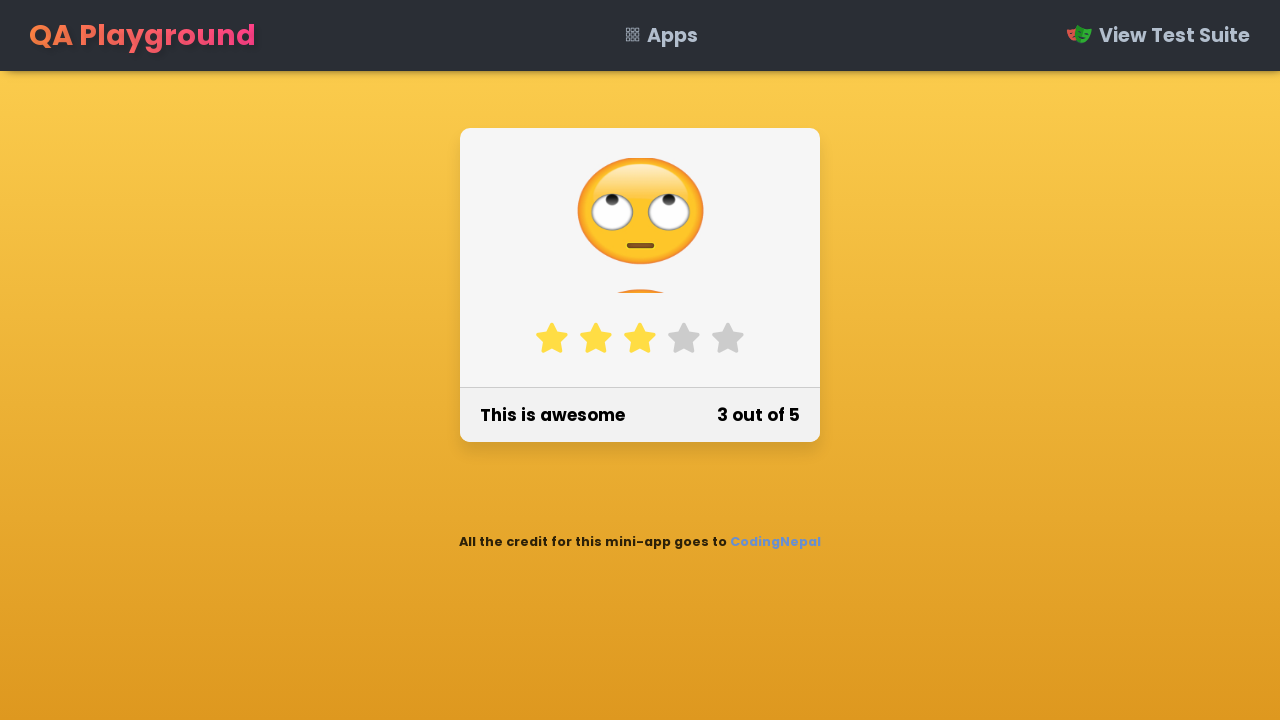

Verified that star 3 input is checked: True
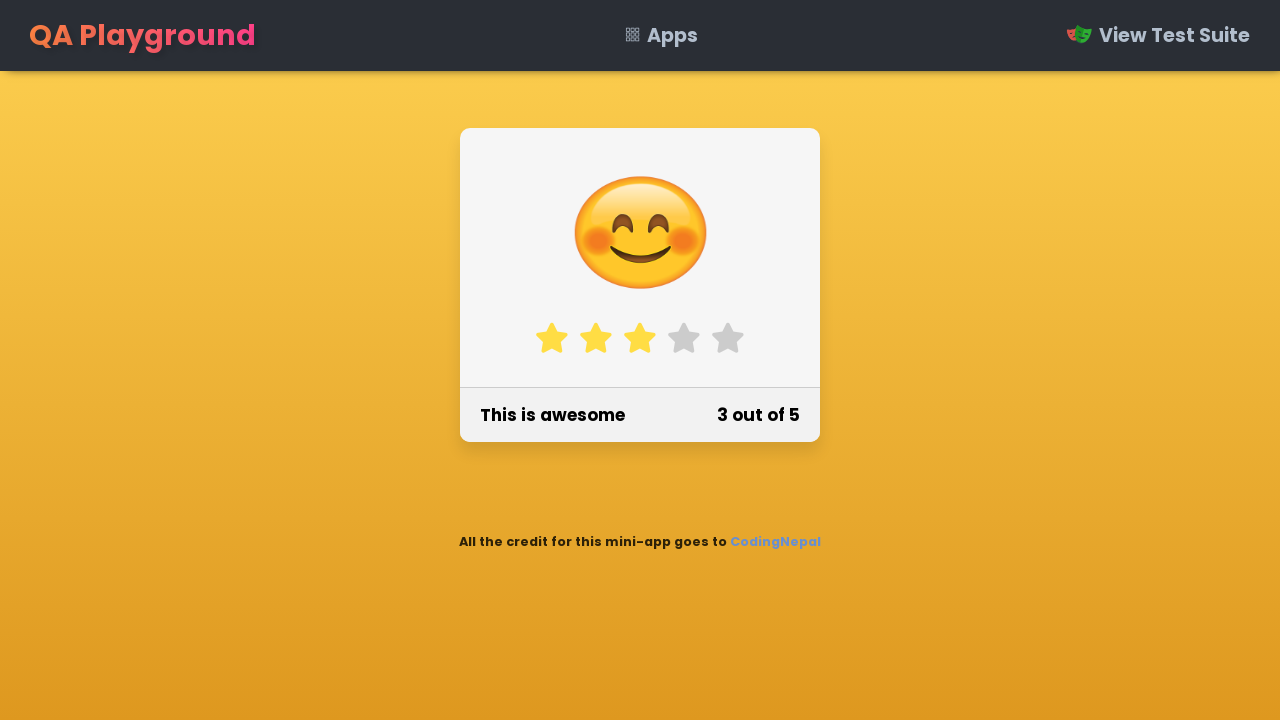

Assertion passed: star 3 is checked
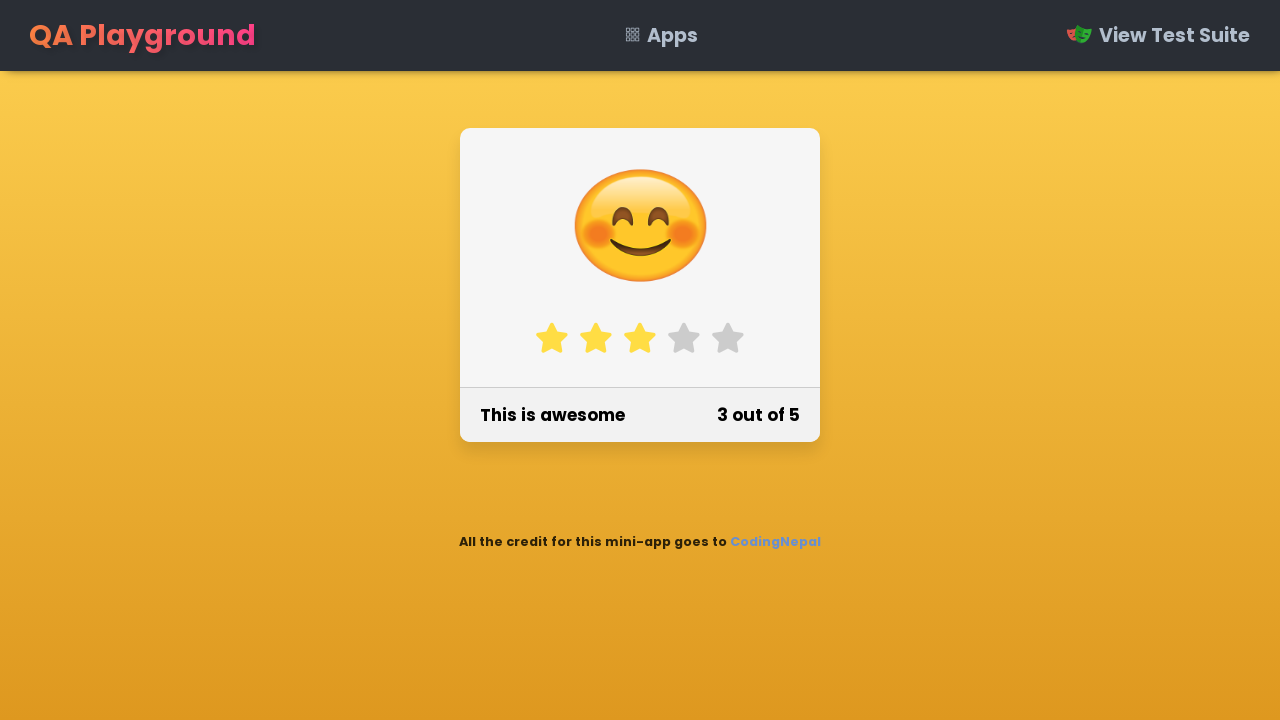

Clicked star rating label for star 4 at (684, 338) on label[for='star-4']
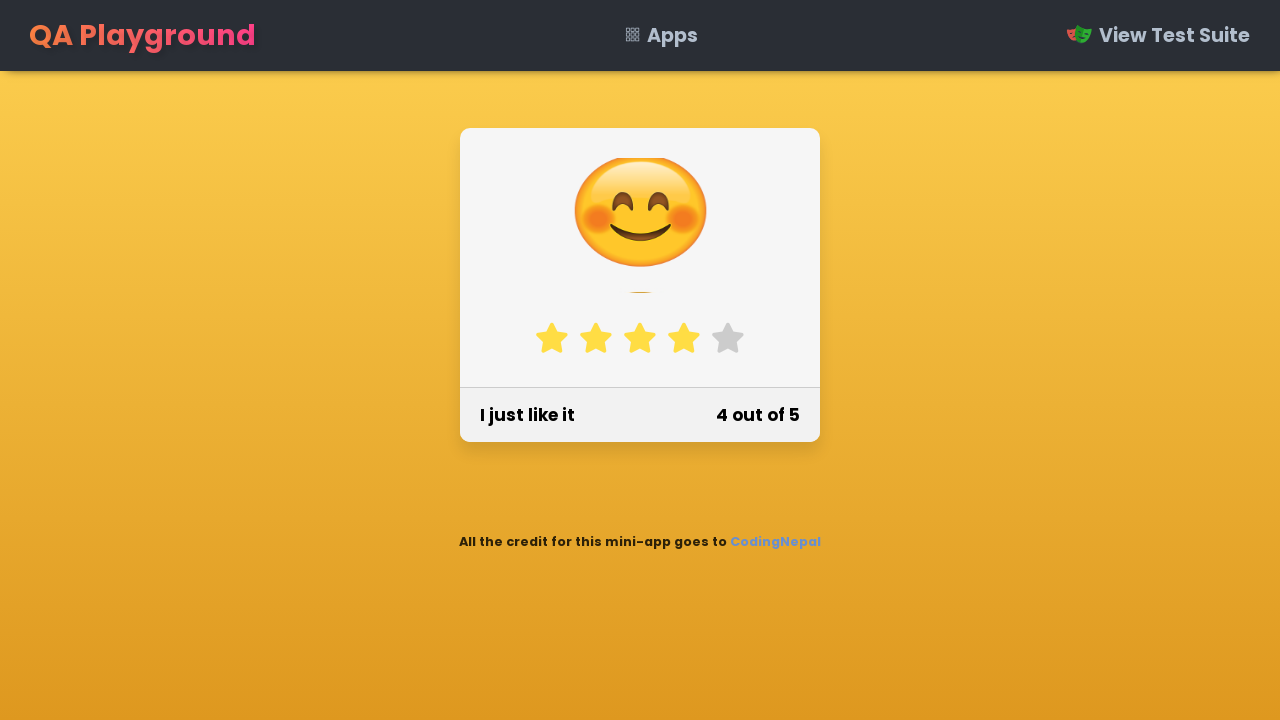

Verified that star 4 input is checked: True
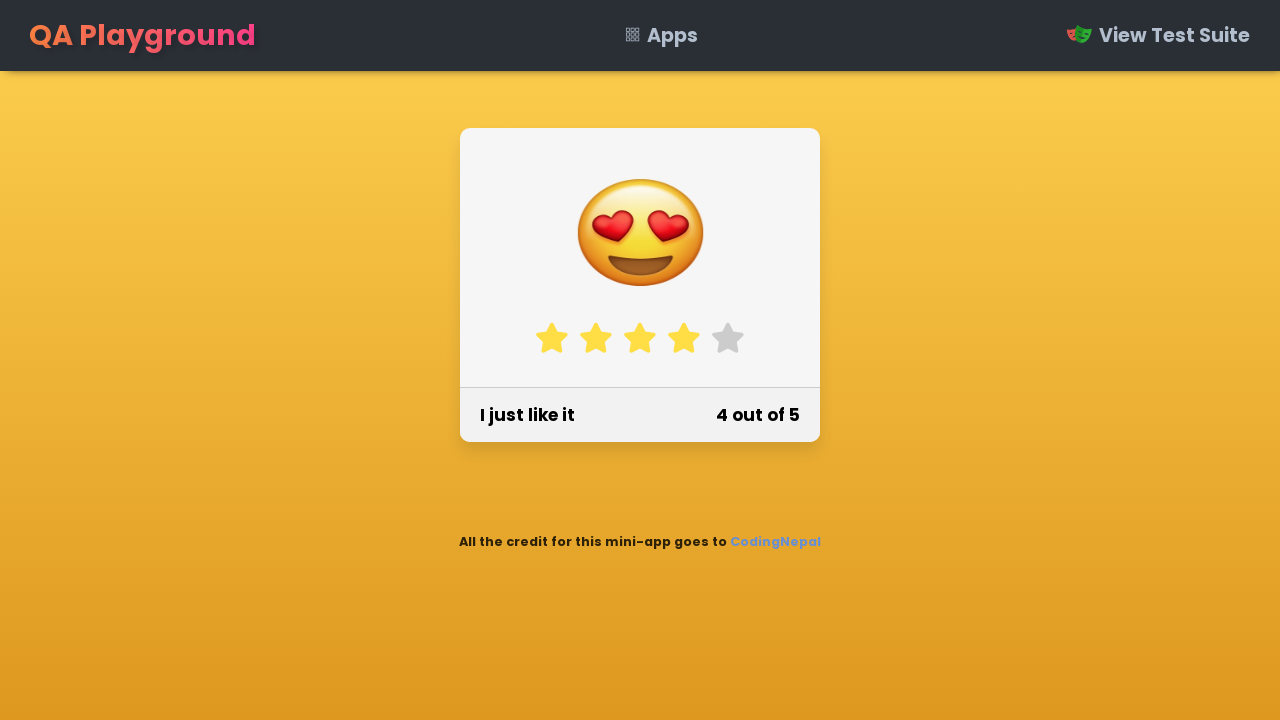

Assertion passed: star 4 is checked
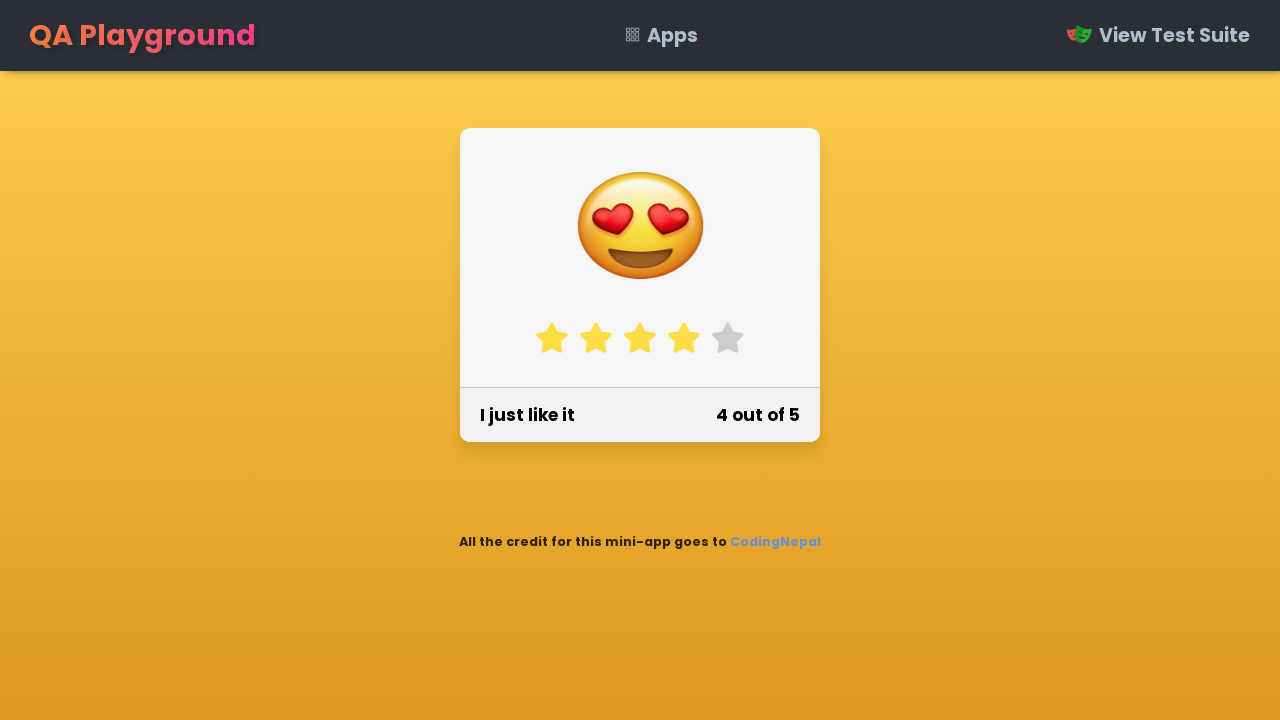

Clicked star rating label for star 5 at (728, 338) on label[for='star-5']
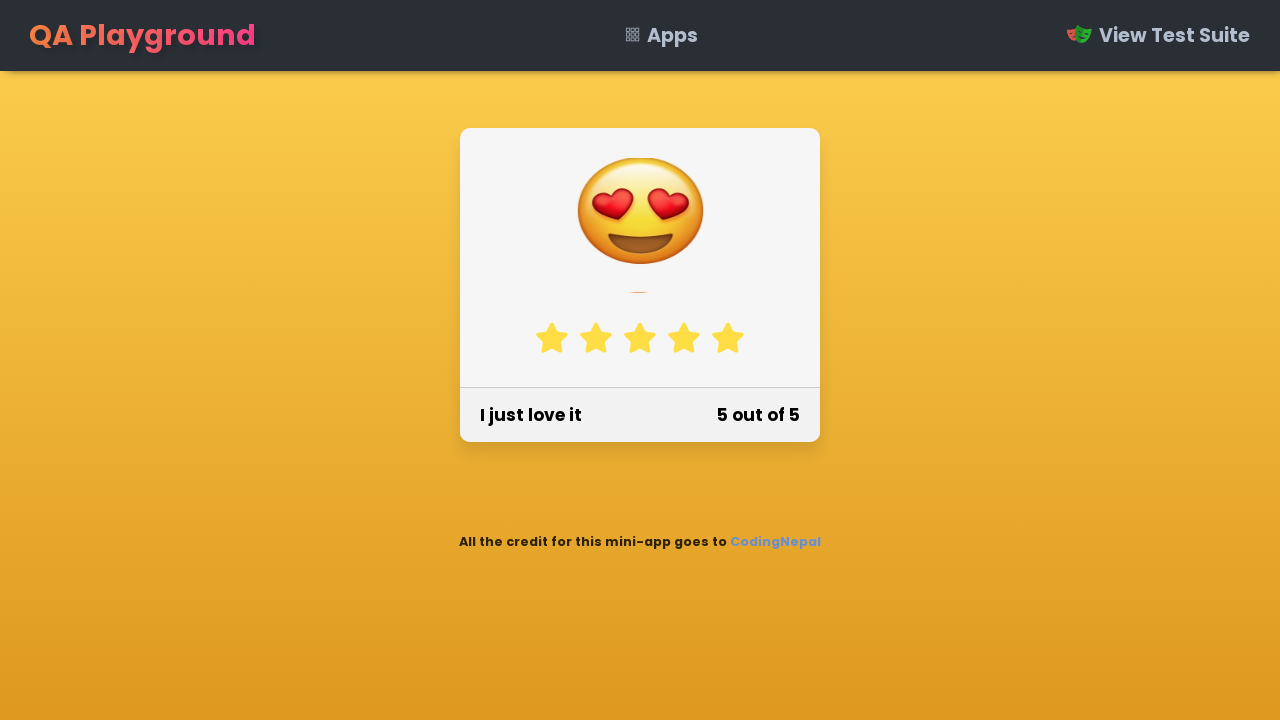

Verified that star 5 input is checked: True
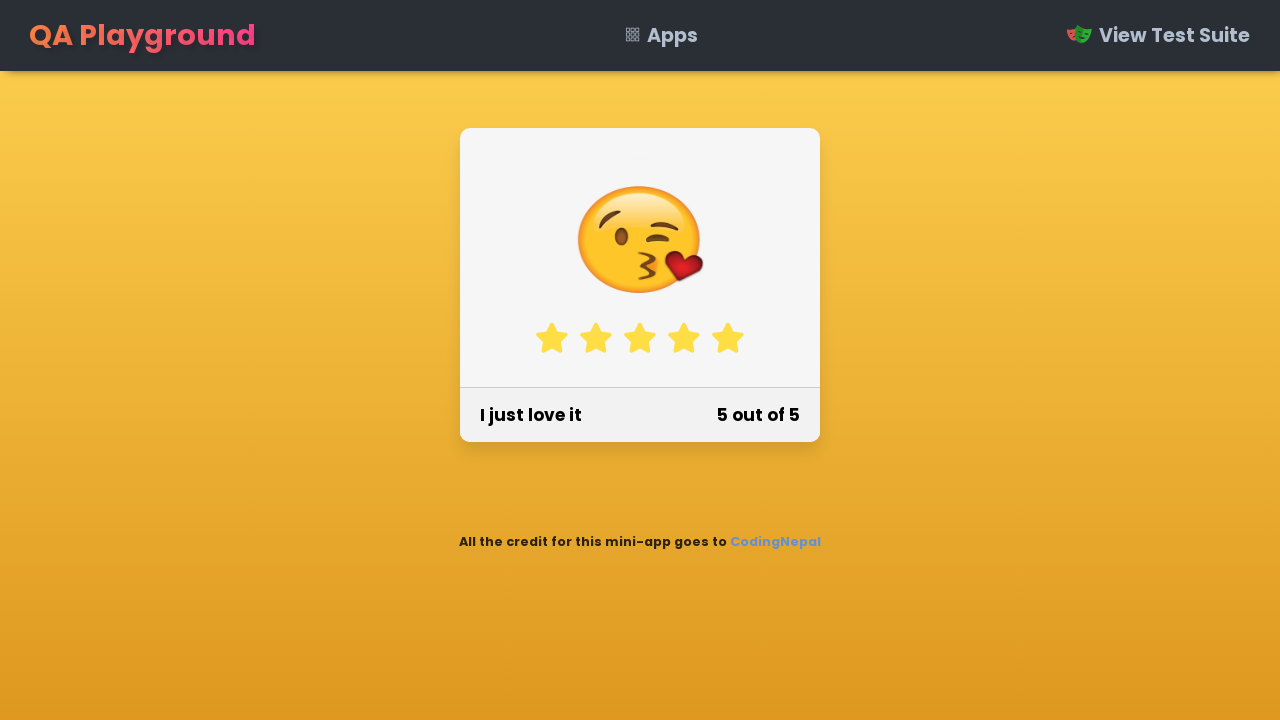

Assertion passed: star 5 is checked
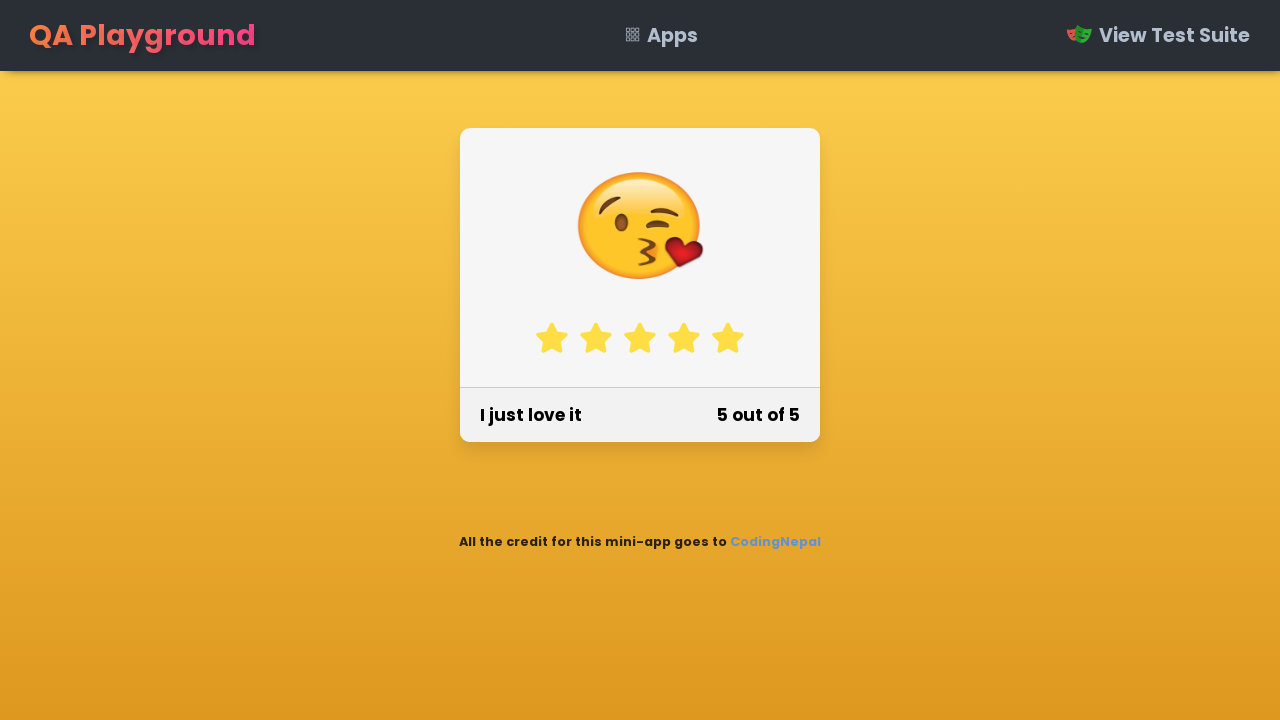

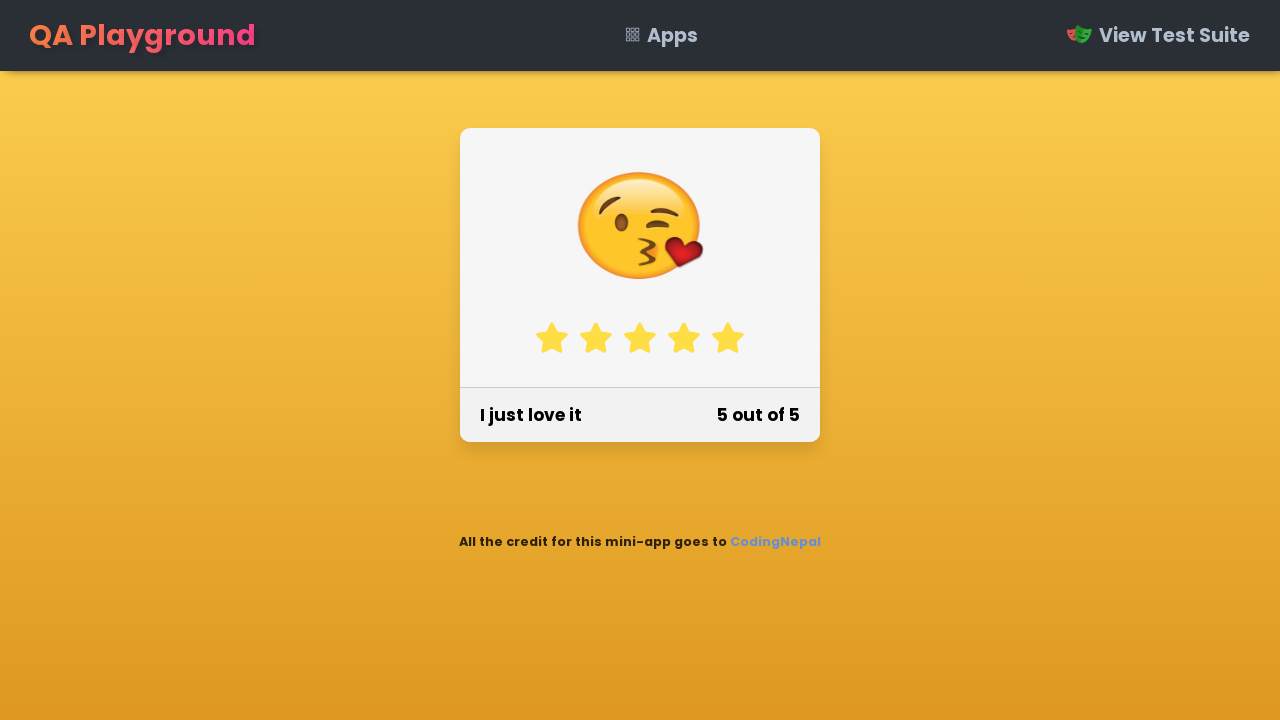